Tests scrolling functionality on the Selenium website by scrolling down 500 pixels and then scrolling back up 200 pixels using JavaScript execution.

Starting URL: https://www.selenium.dev/

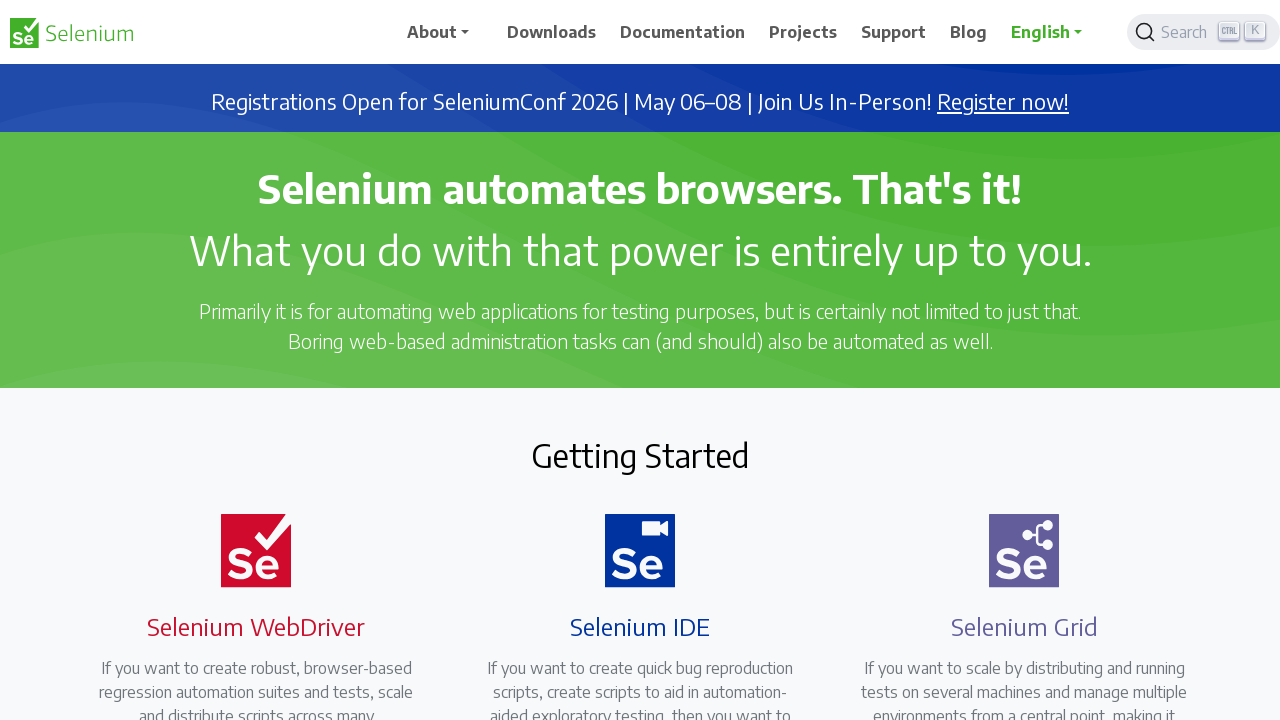

Scrolled down 500 pixels using JavaScript
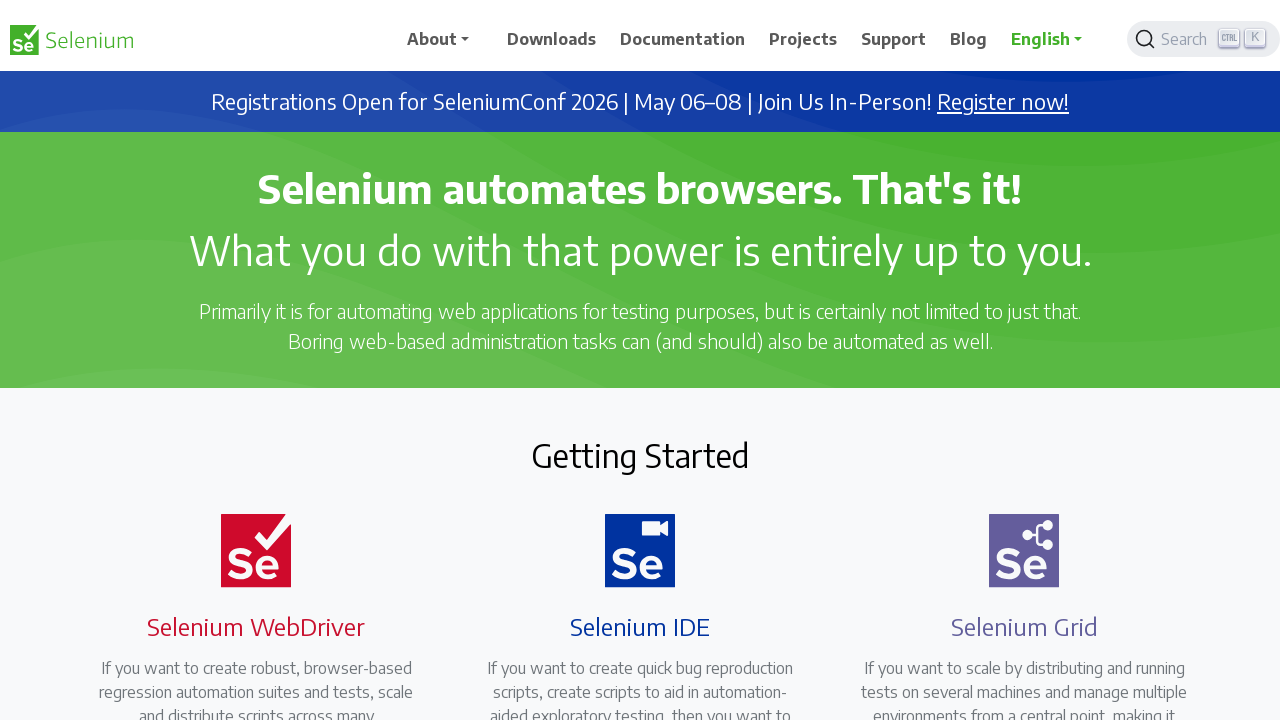

Waited 2 seconds for scroll to complete
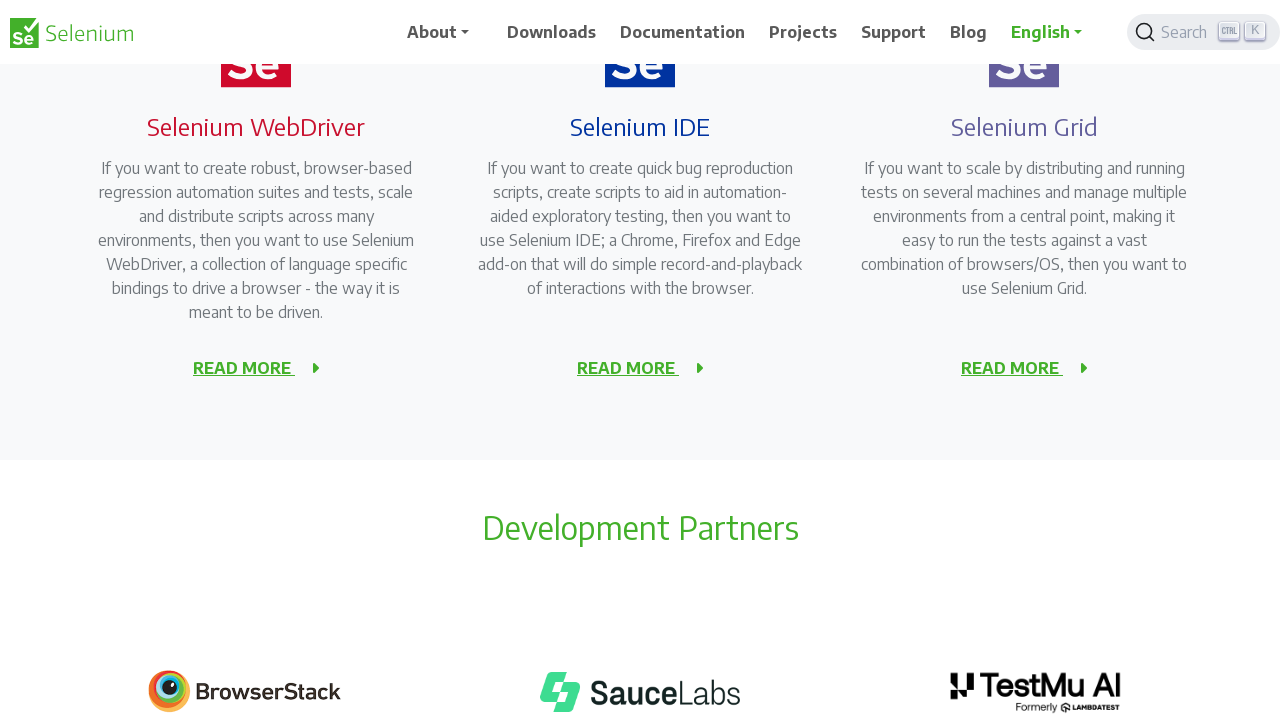

Scrolled up 200 pixels using JavaScript
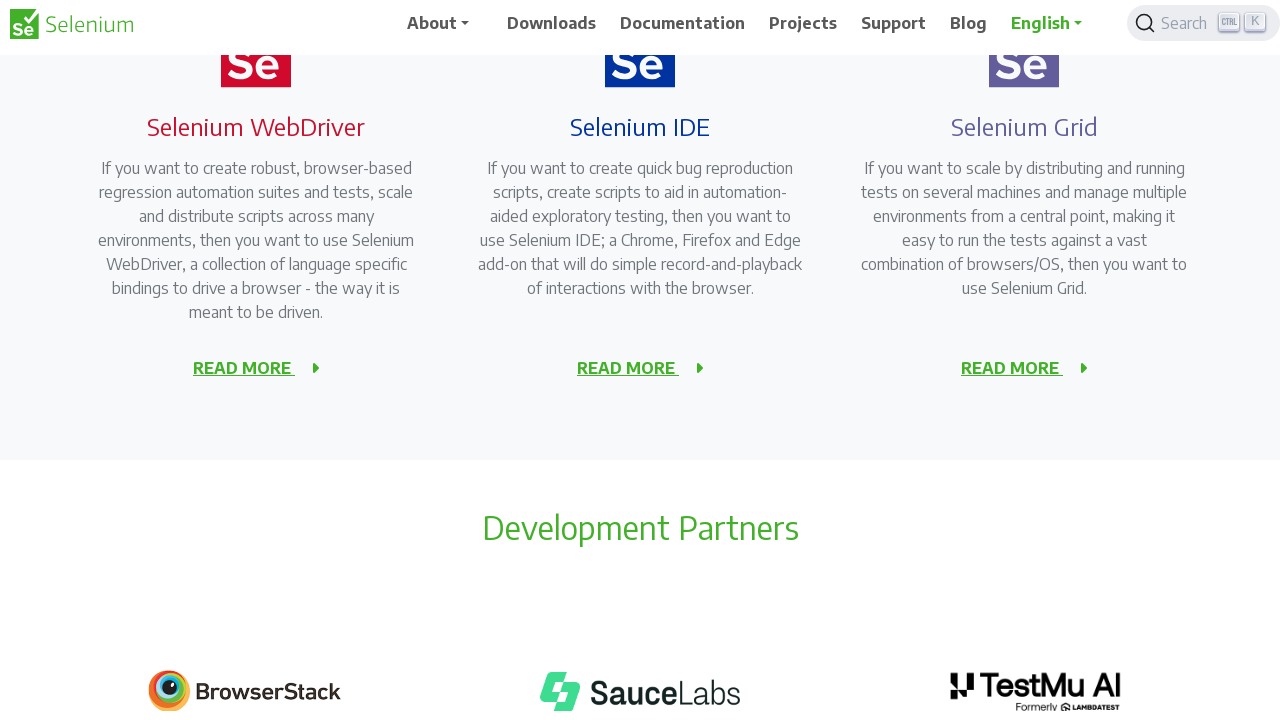

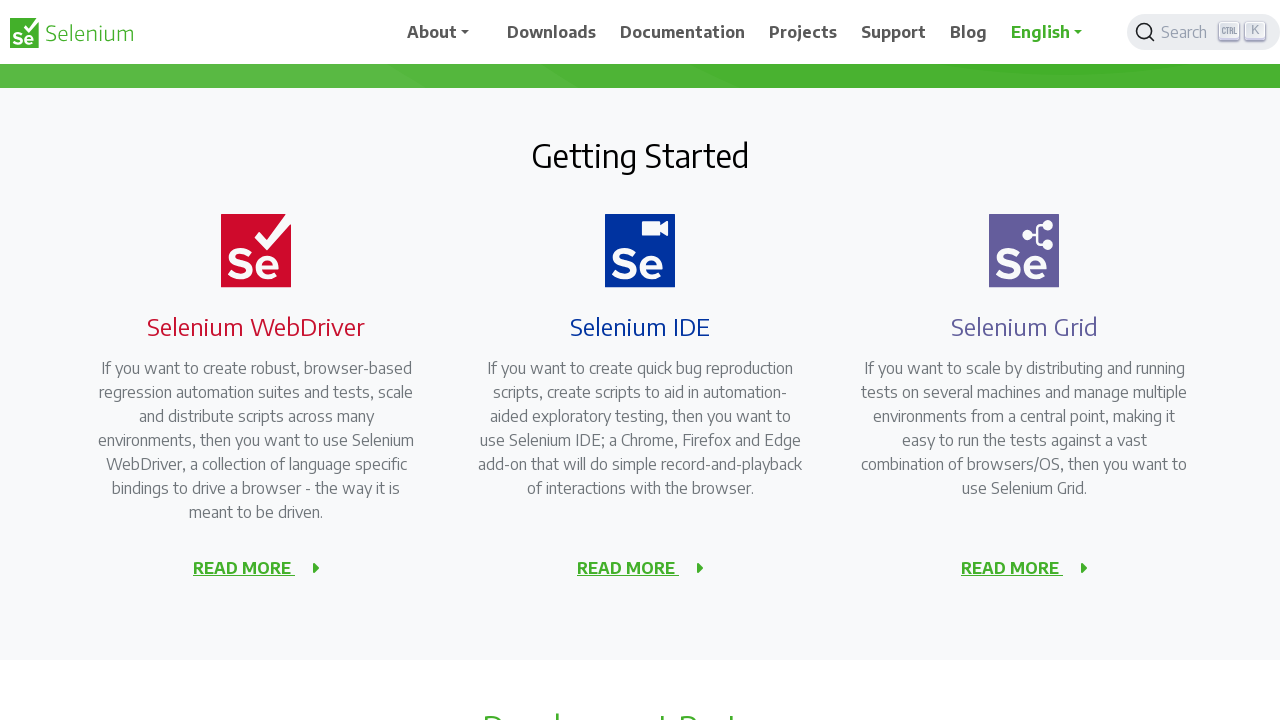